Tests navigation to laptop category and verifying the Add to Cart button is displayed on product page

Starting URL: https://www.demoblaze.com

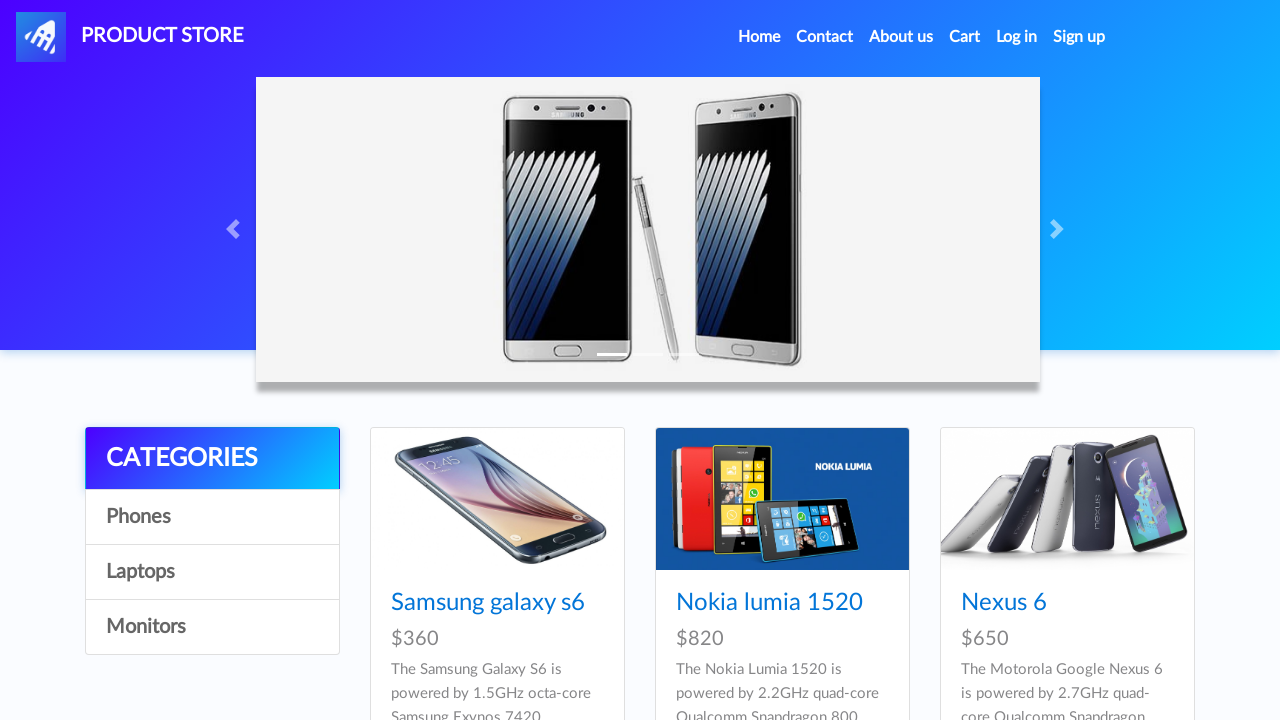

Clicked on Laptops category (4th item in navigation list) at (212, 627) on xpath=//div[@class='list-group']/a[4]
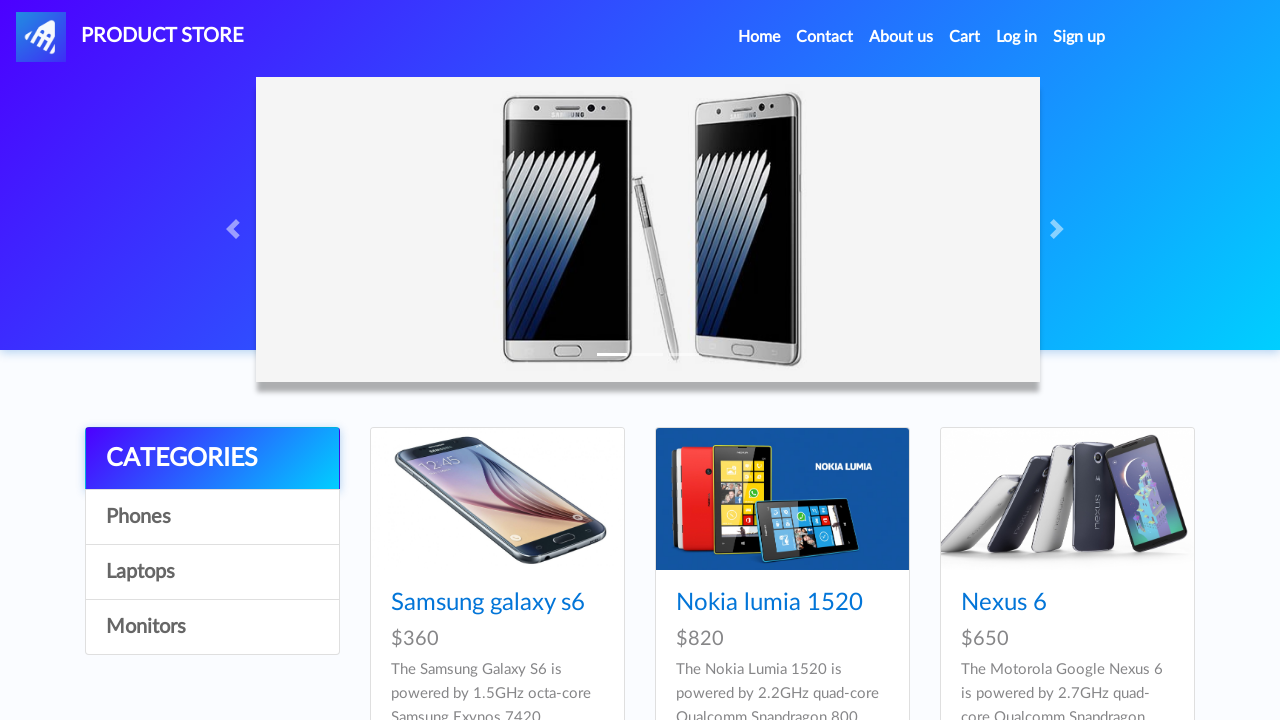

Waited for product with ID 10 to load in Laptops category
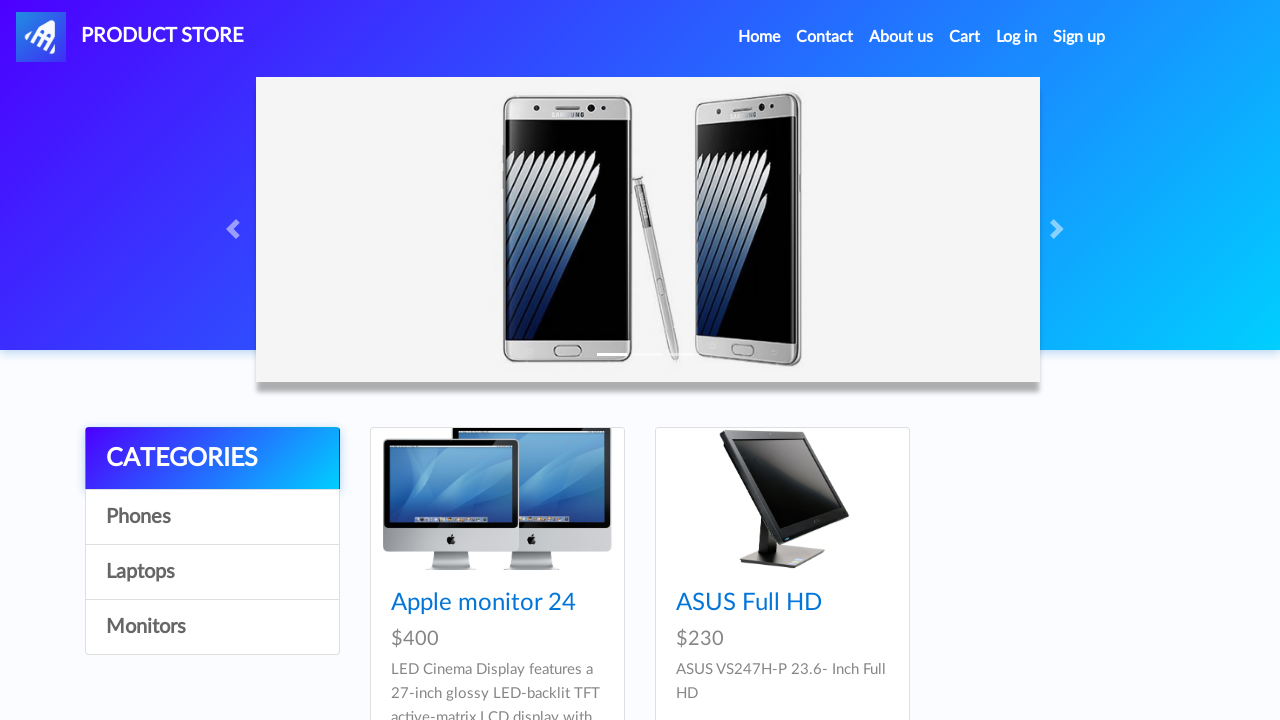

Clicked on specific product (ID 10) to open product page at (484, 603) on xpath=//div[@class='card-block']/h4[1]/a[@href='prod.html?idp_=10']
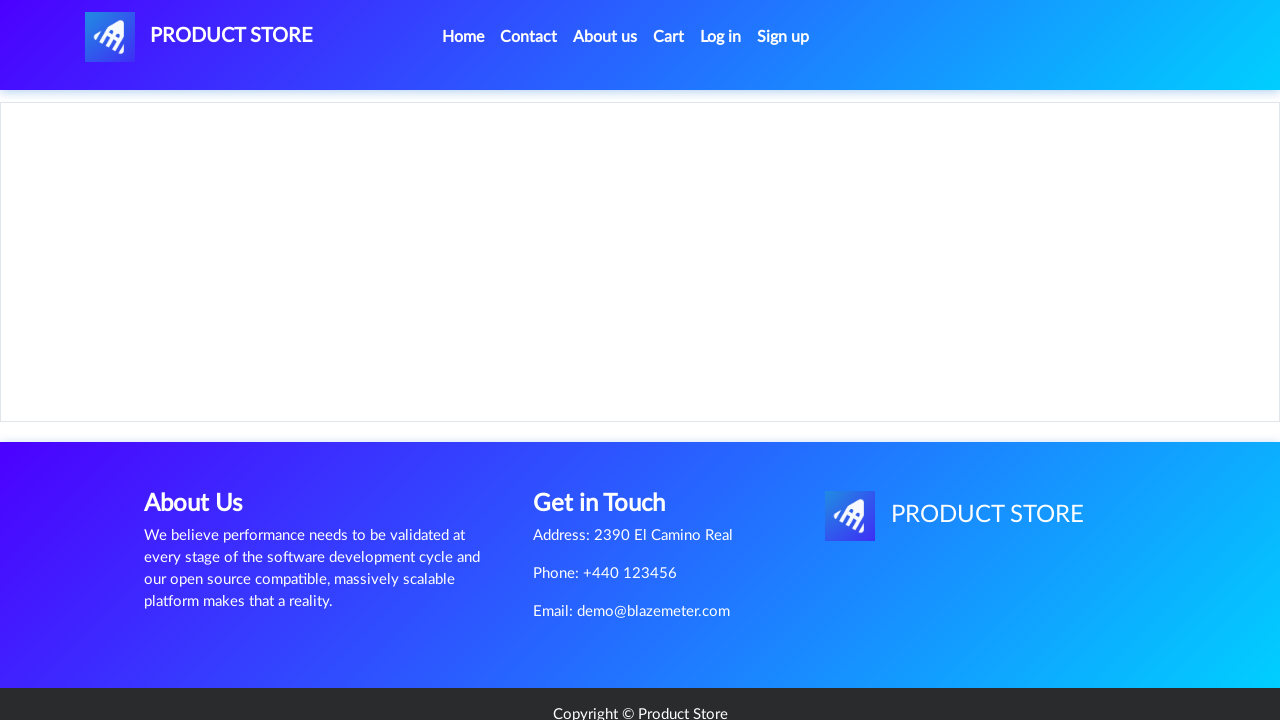

Verified Add to Cart button is displayed on product page
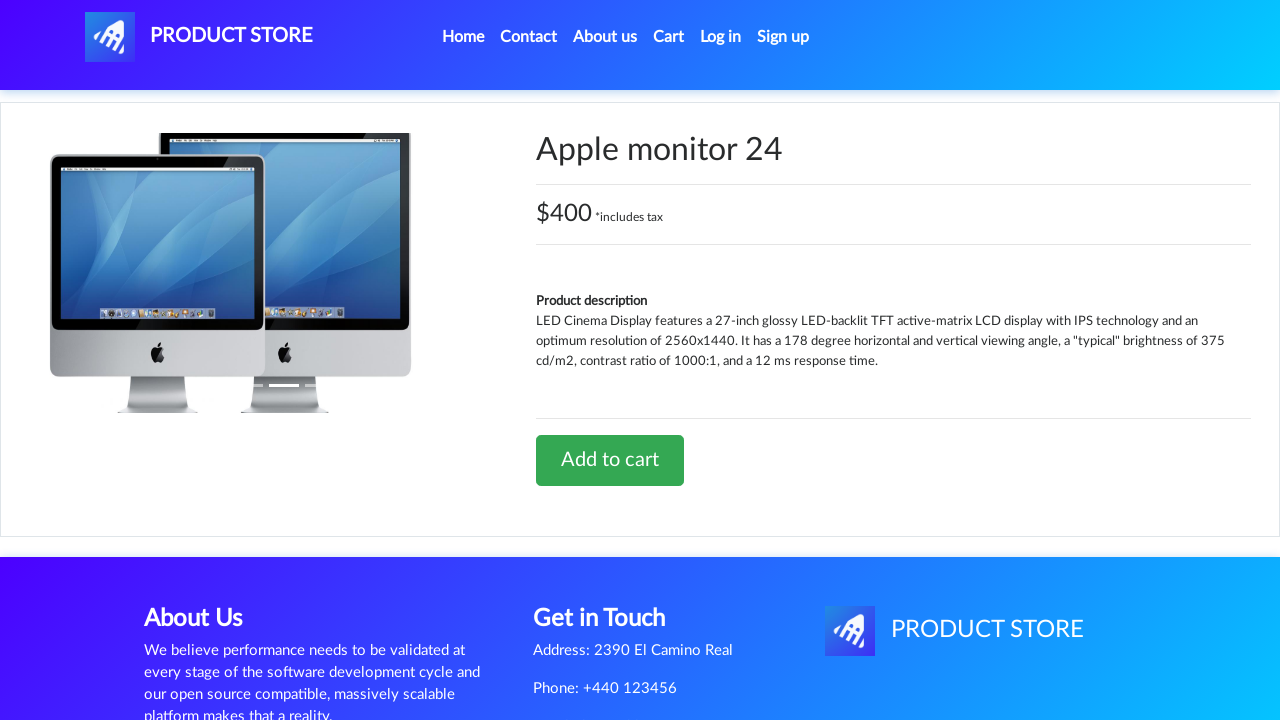

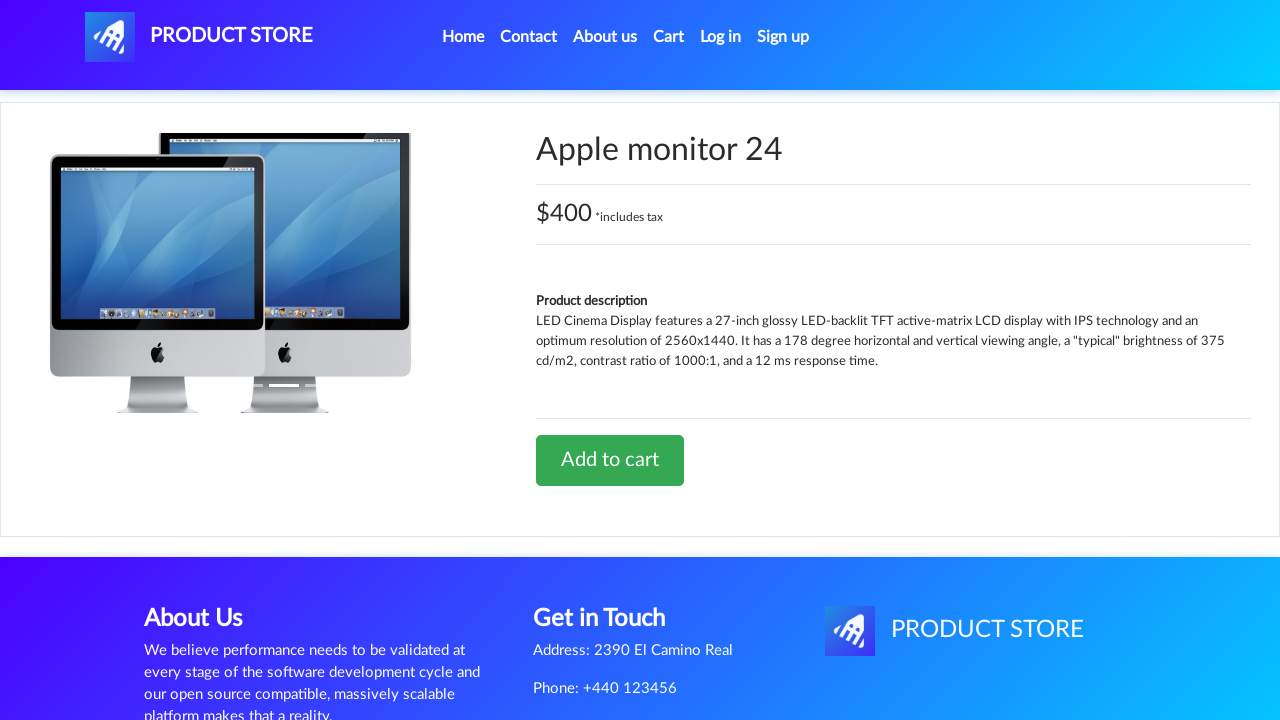